Tests file download functionality by clicking a download link on a file download demo page

Starting URL: http://demo.automationtesting.in/FileDownload.html

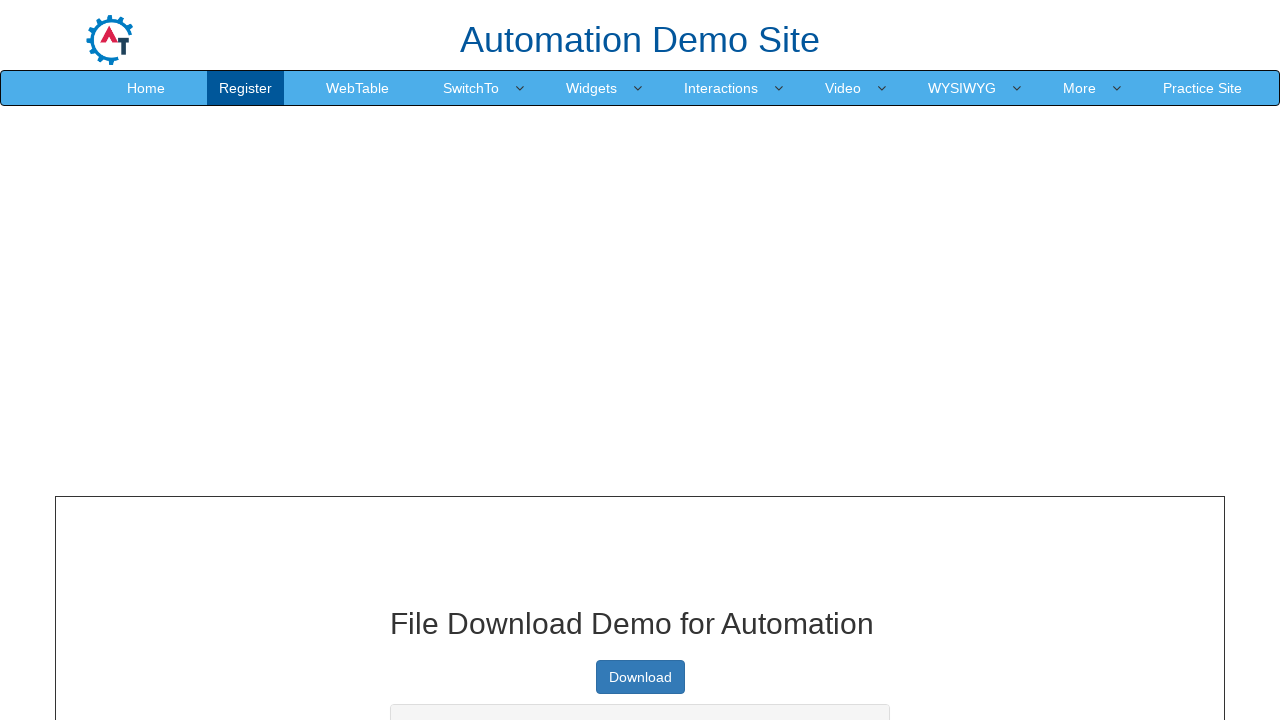

Clicked the download link on file download demo page at (640, 677) on xpath=/html/body/section/div[1]/div/div/div[1]/a
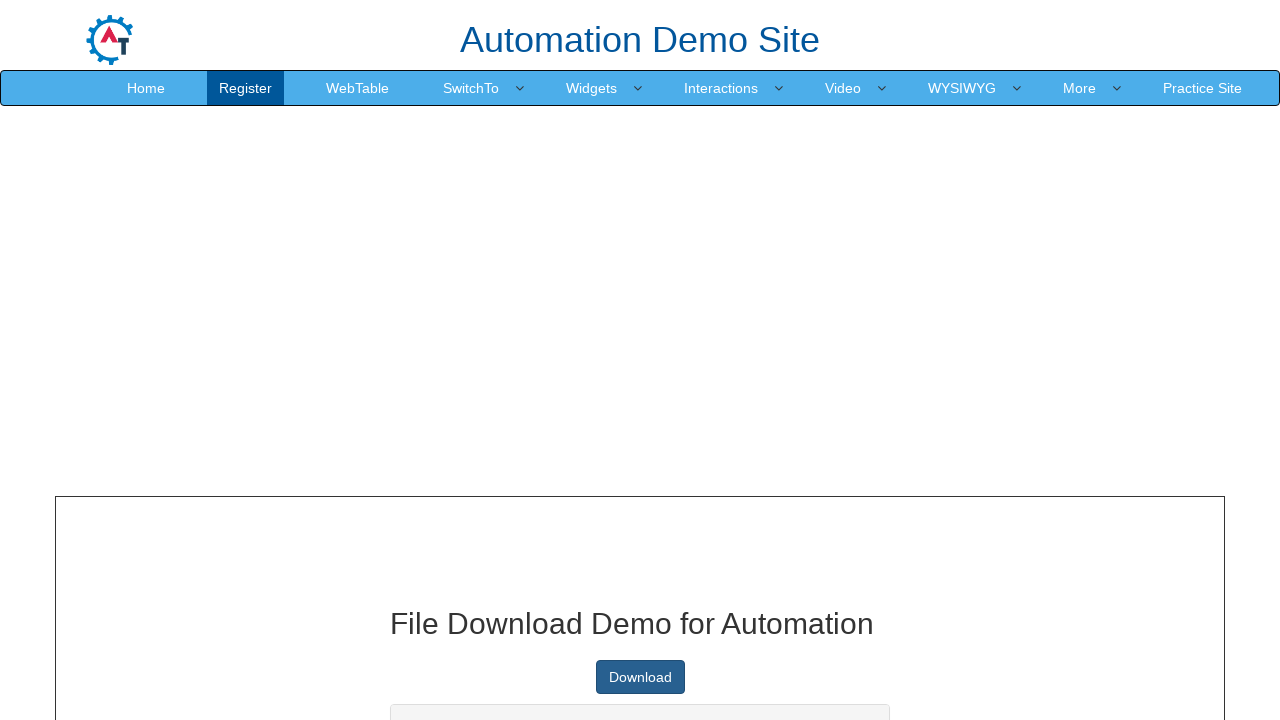

Waited 2 seconds for download to initiate
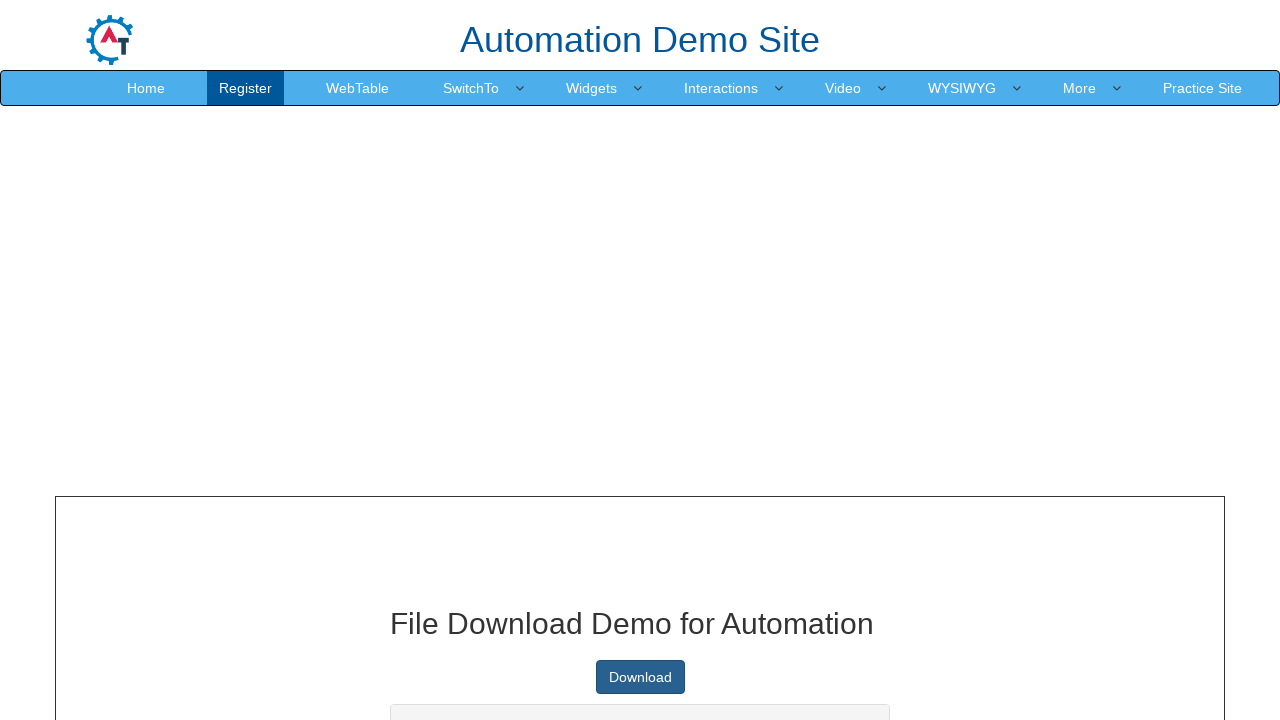

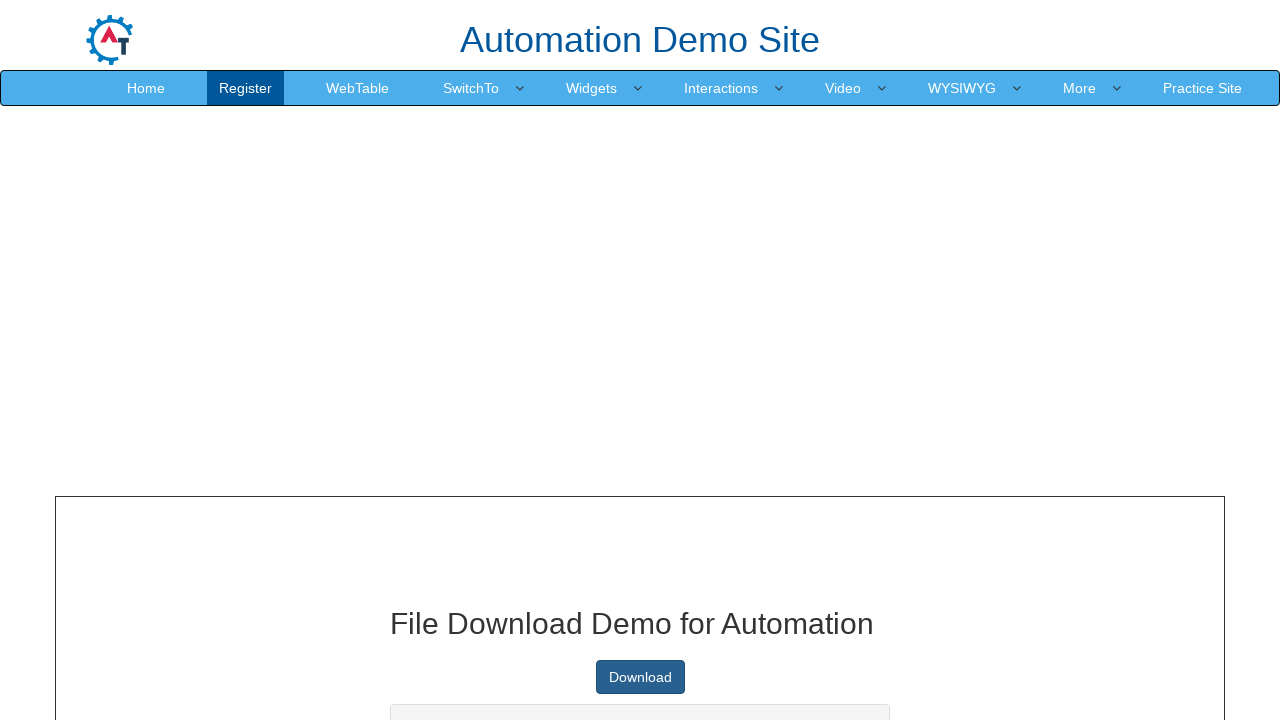